Tests multi-select dropdown functionality by scrolling to a colors dropdown, selecting multiple colors using different selection methods (by visible text, by value, by index), and then deselecting options.

Starting URL: https://testautomationpractice.blogspot.com/

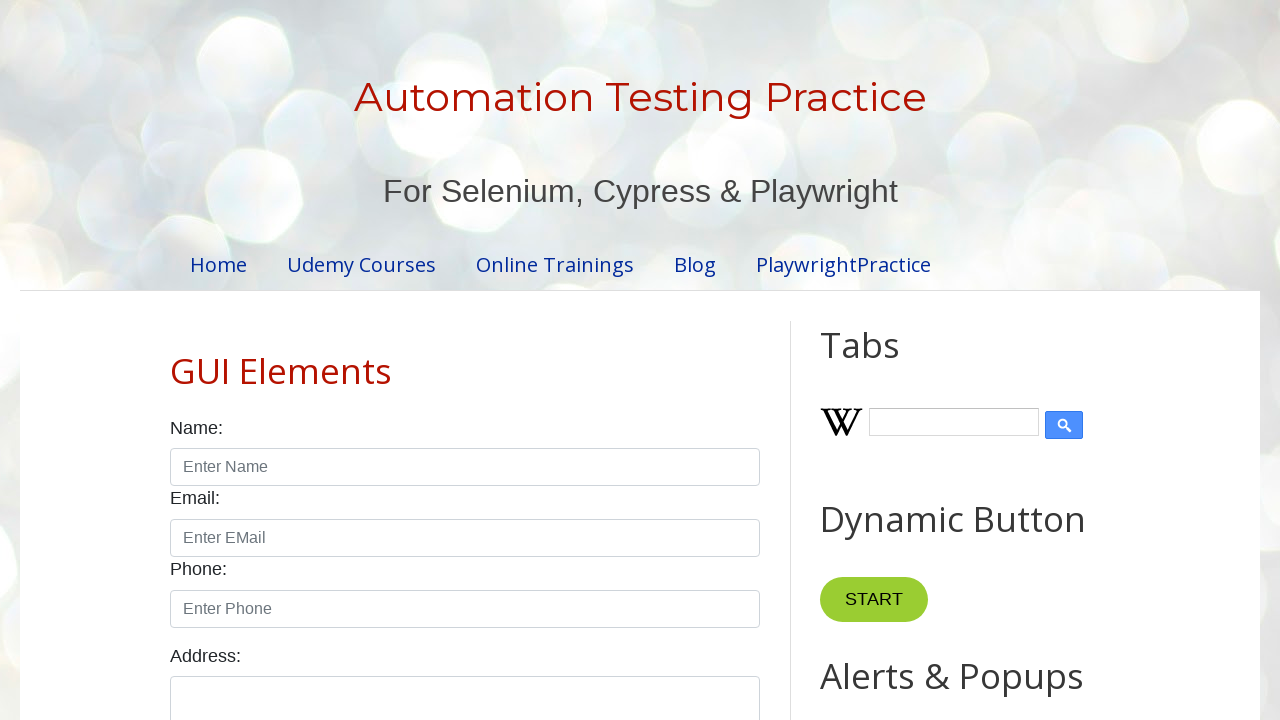

Scrolled to Colors label to bring dropdown into view
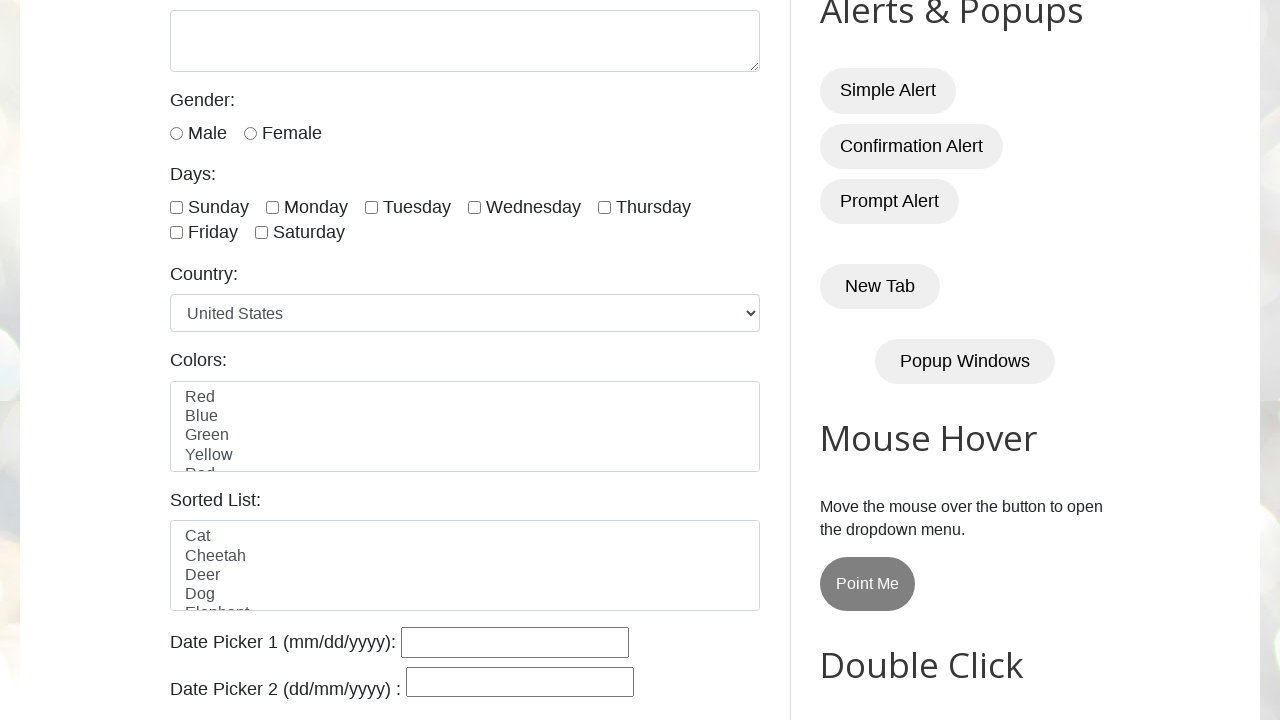

Located the multi-select colors dropdown
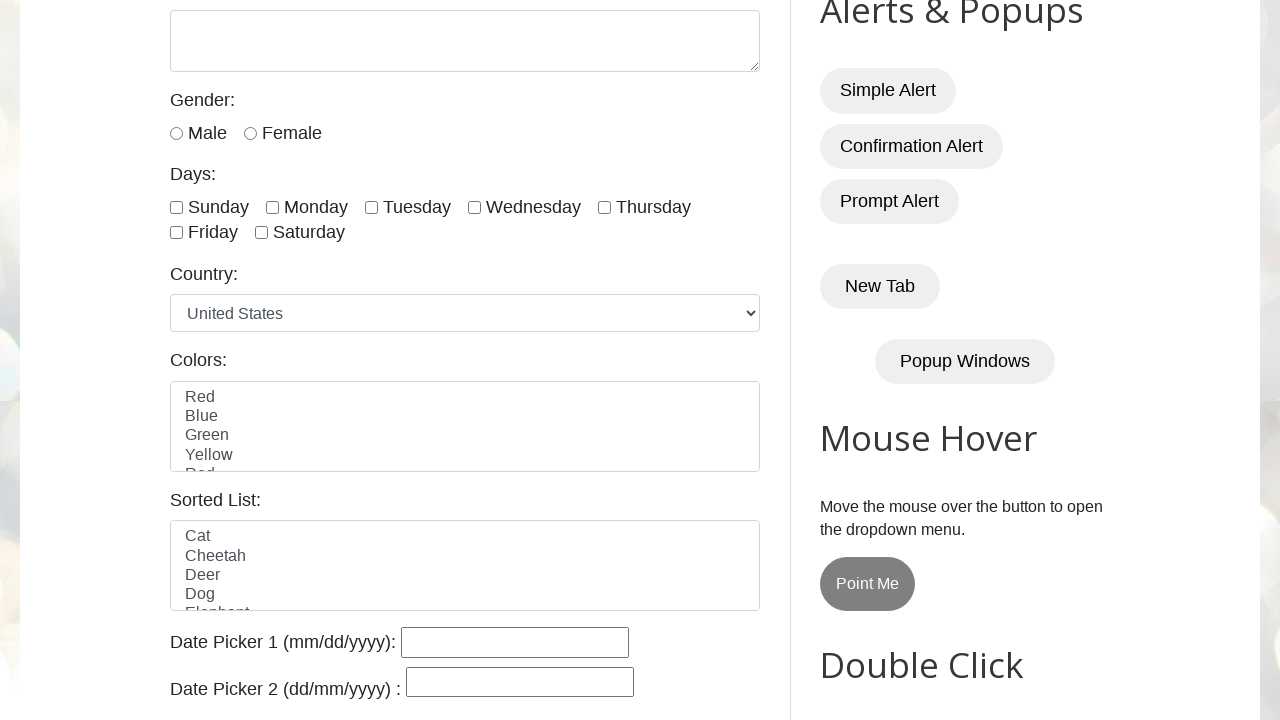

Selected 'Red' by visible text on select#colors
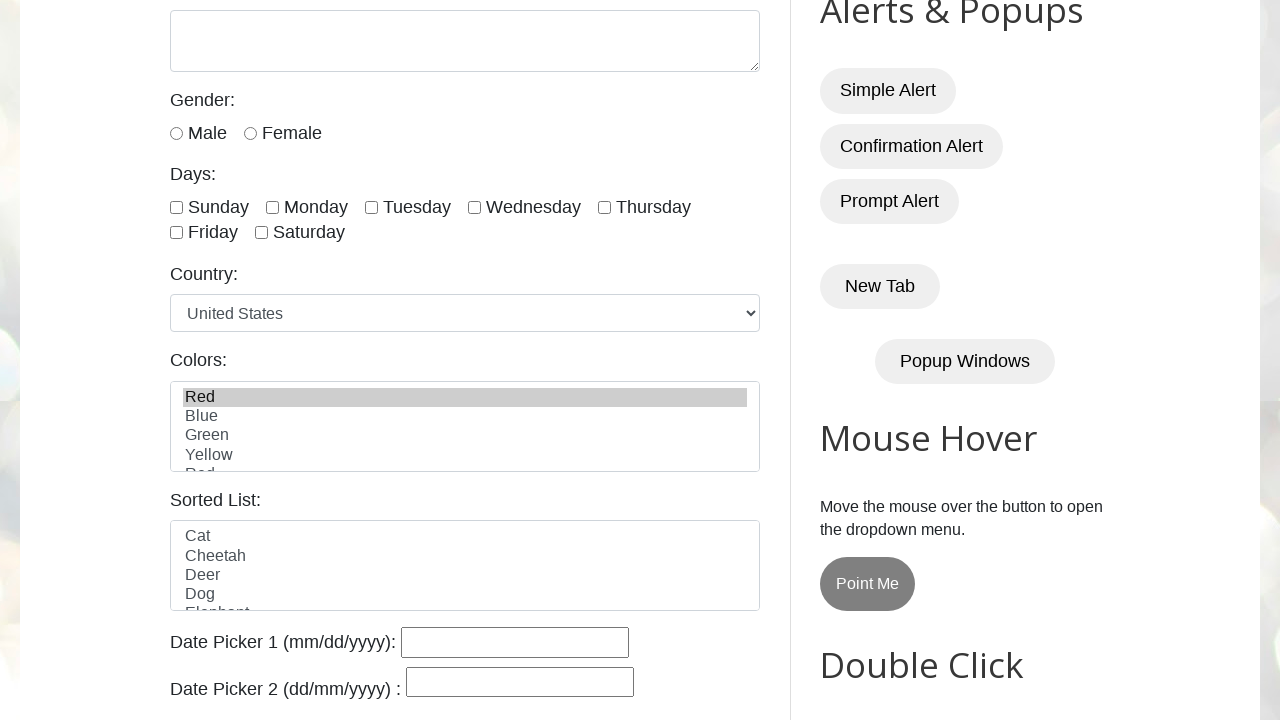

Selected 'Yellow' by visible text on select#colors
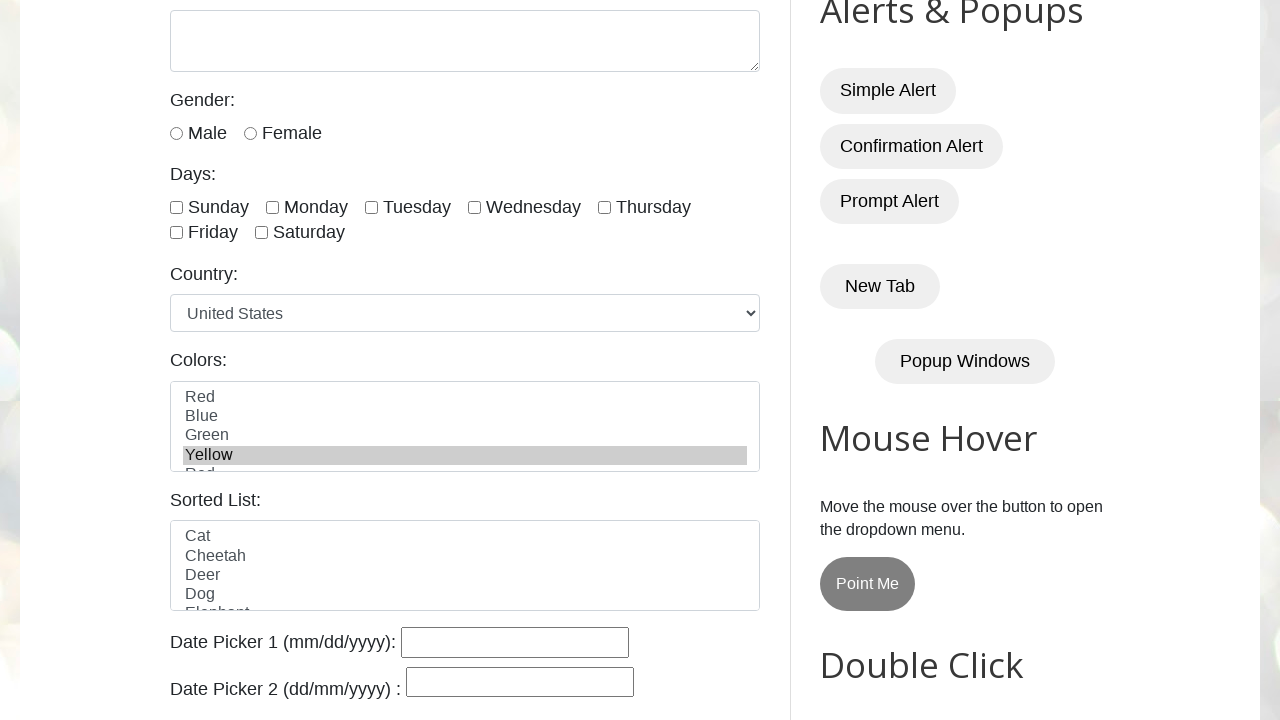

Selected 'Green' by value on select#colors
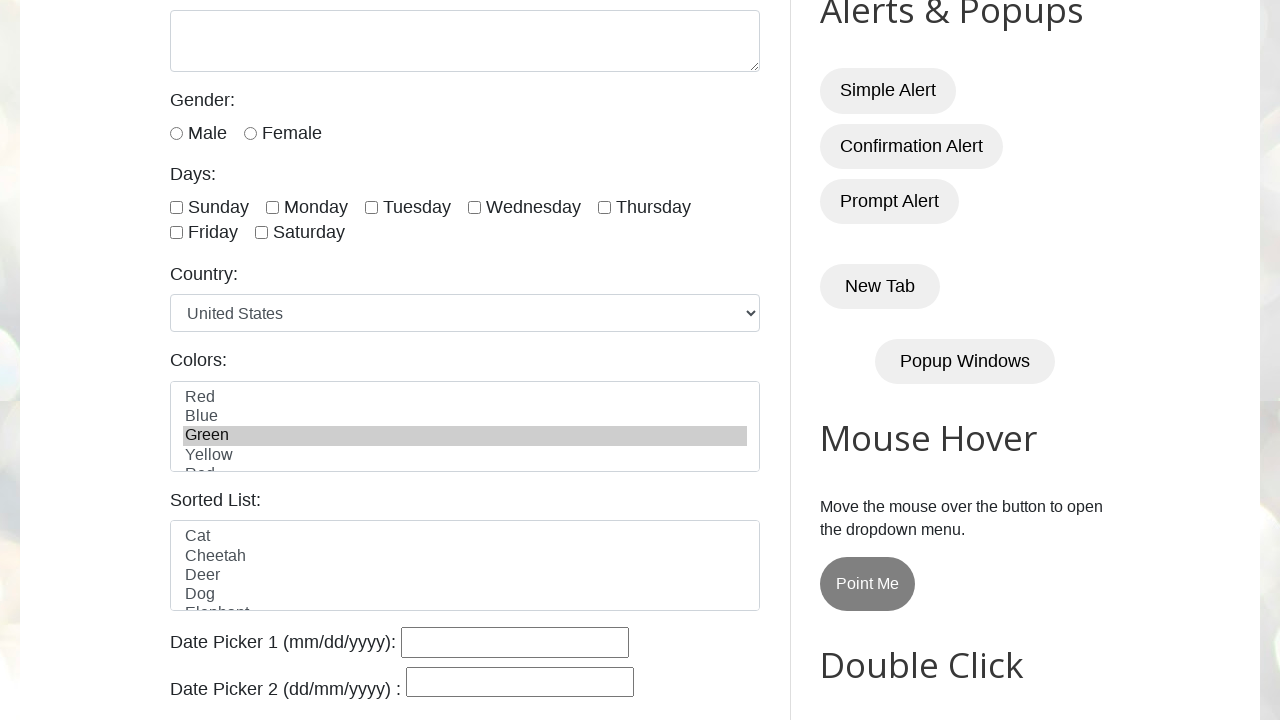

Deselected 'Green' by reselecting Red and Yellow only on select#colors
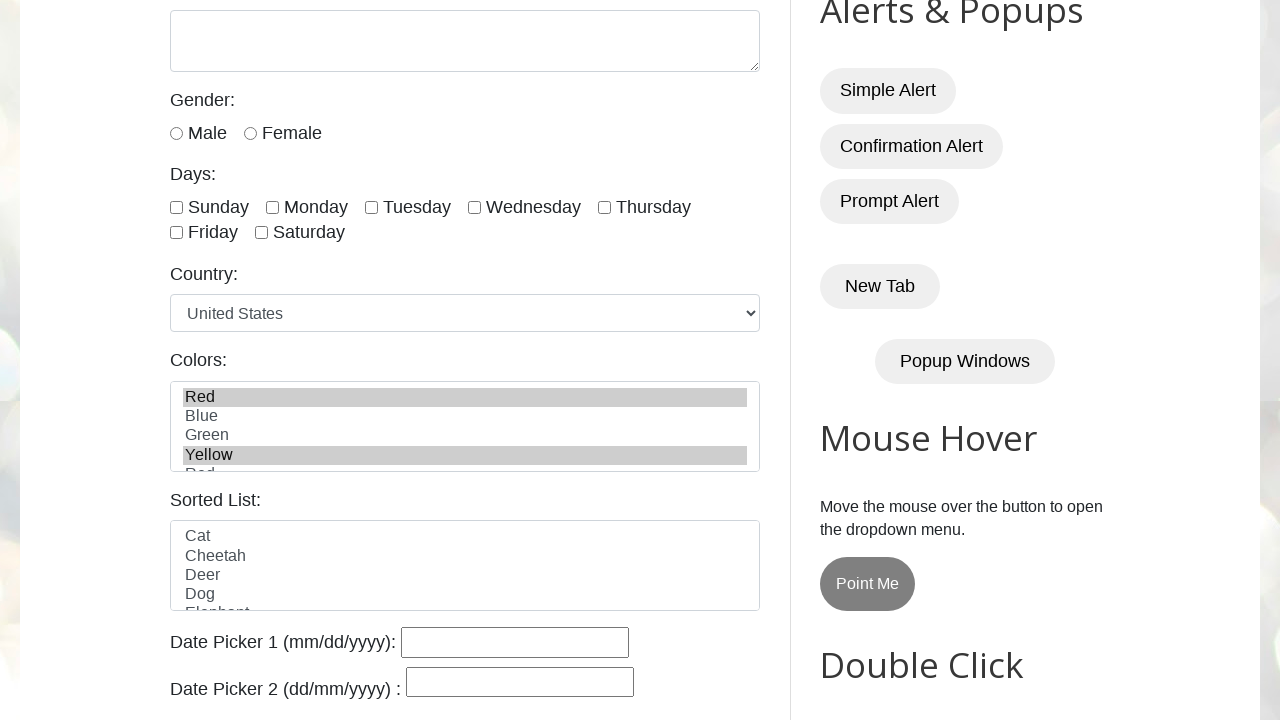

Deselected all options by selecting empty list on select#colors
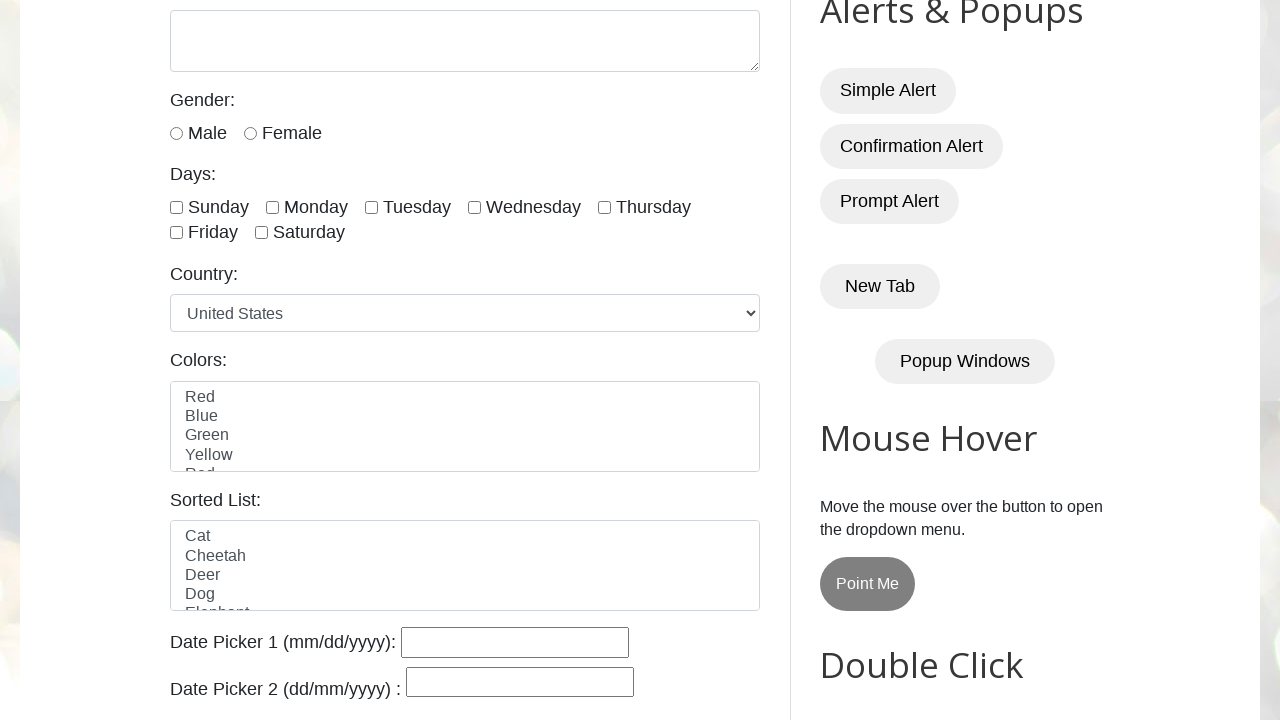

Selected option by index 1 (second option) on select#colors
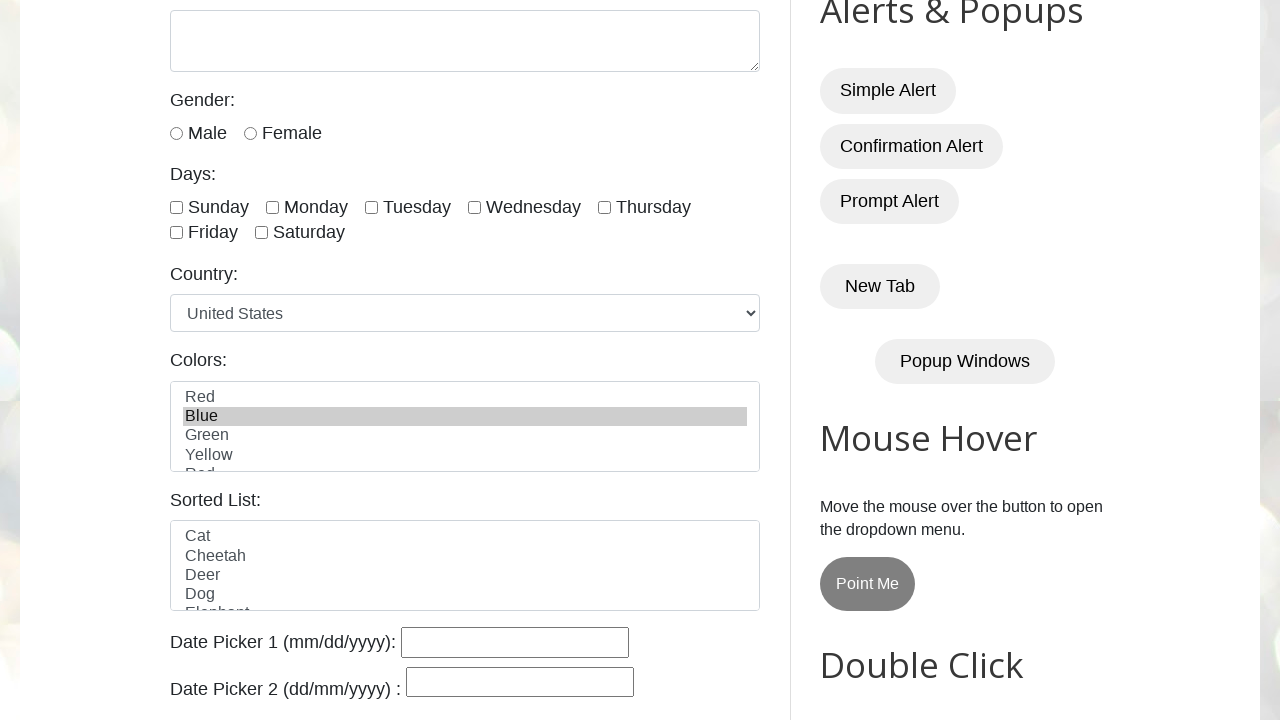

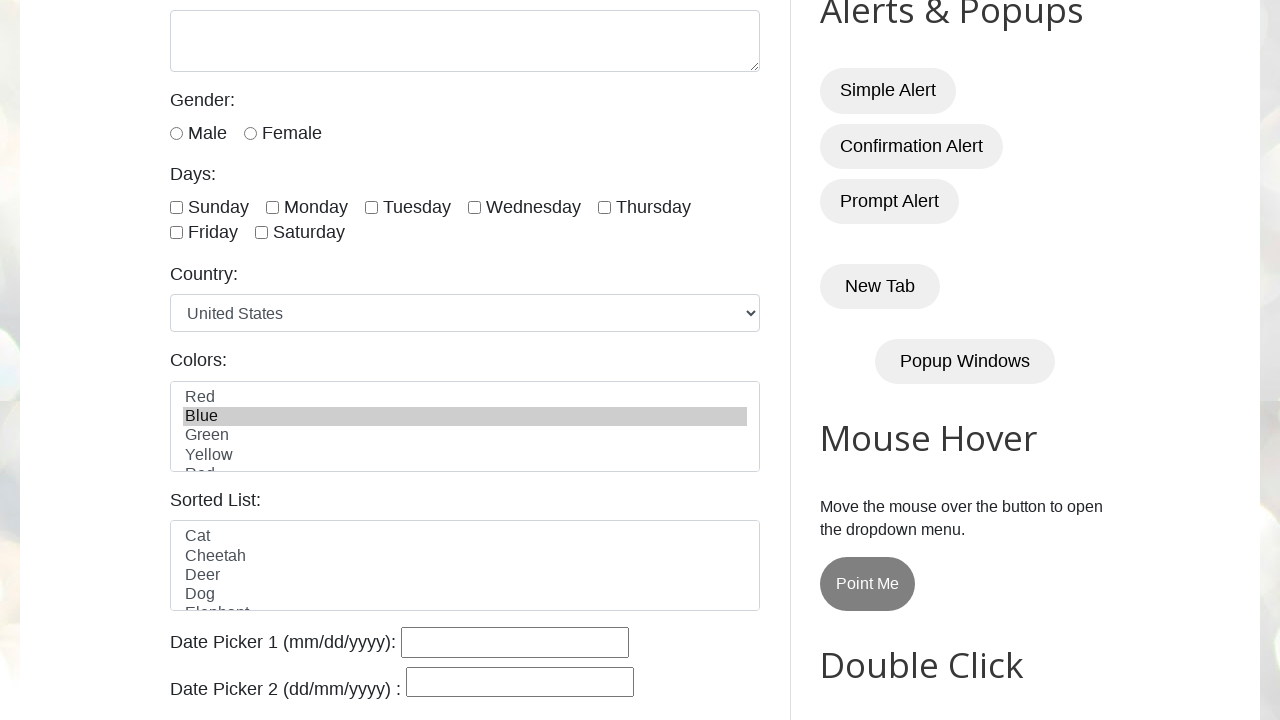